Tests hover functionality by hovering over the first figure element and checking if text in the third figure is visible

Starting URL: http://the-internet.herokuapp.com/hovers

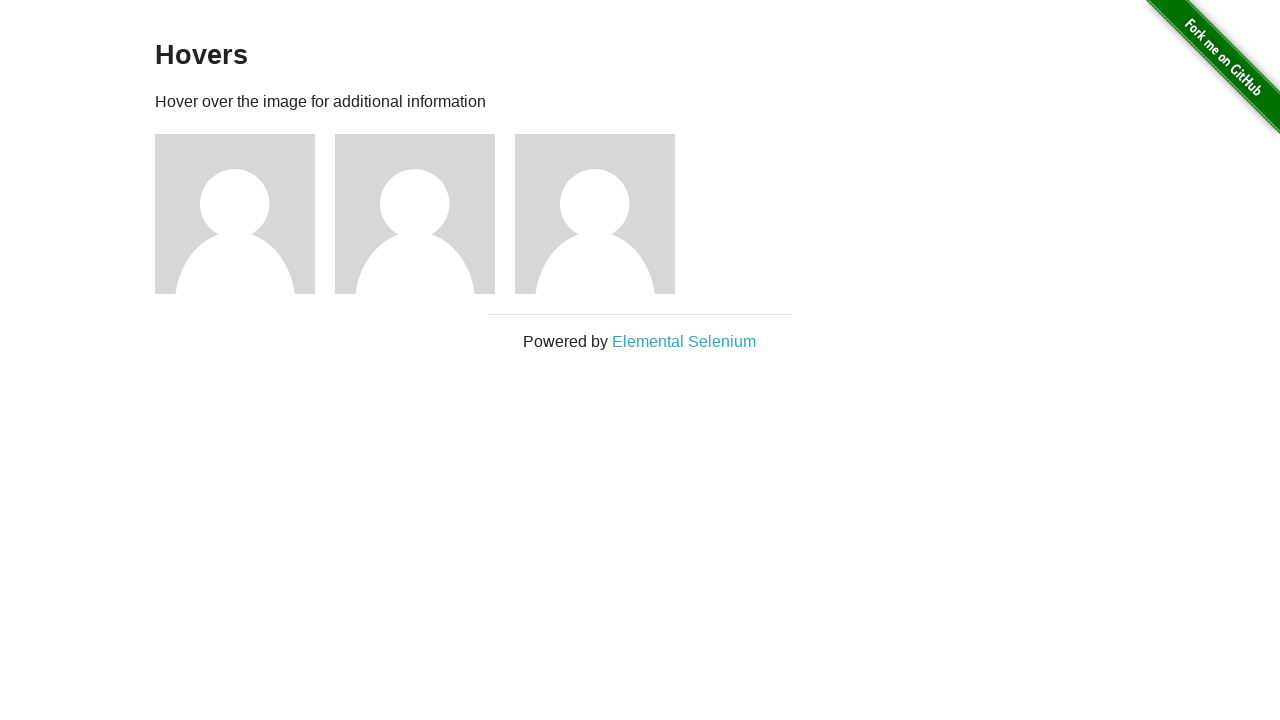

Navigated to hovers page
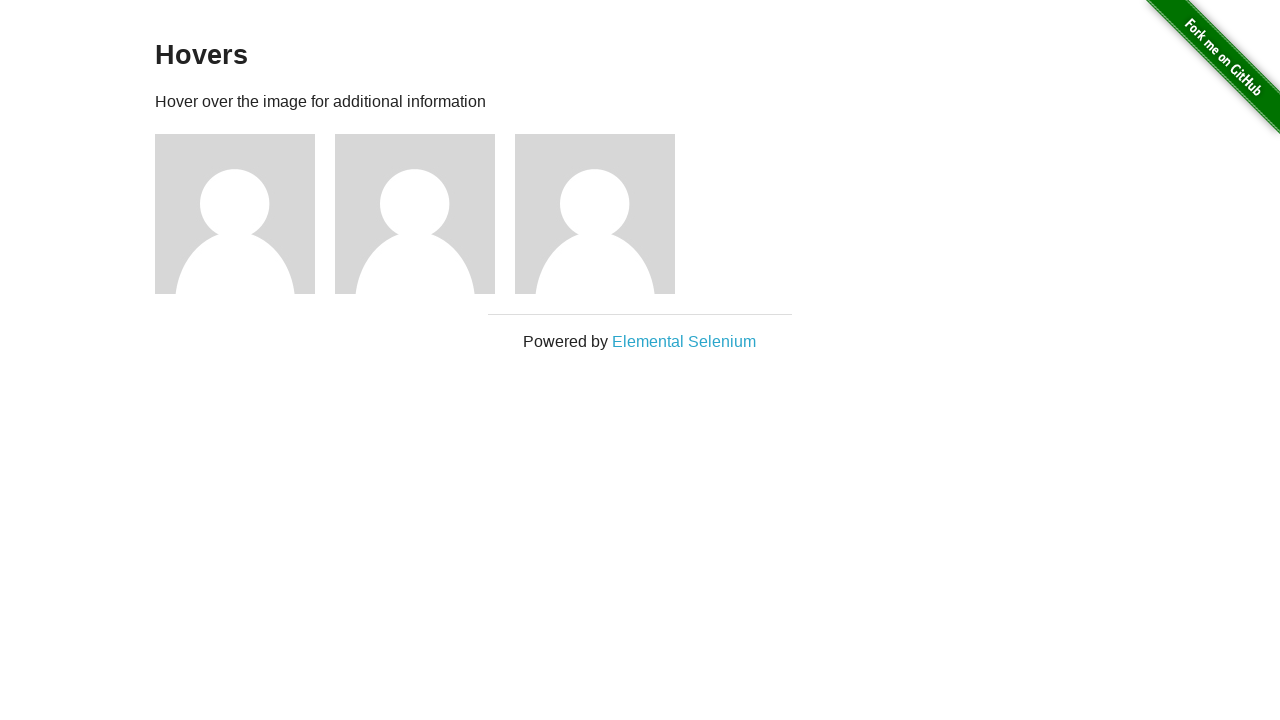

Hovered over the first figure element at (245, 214) on div.figure >> nth=0
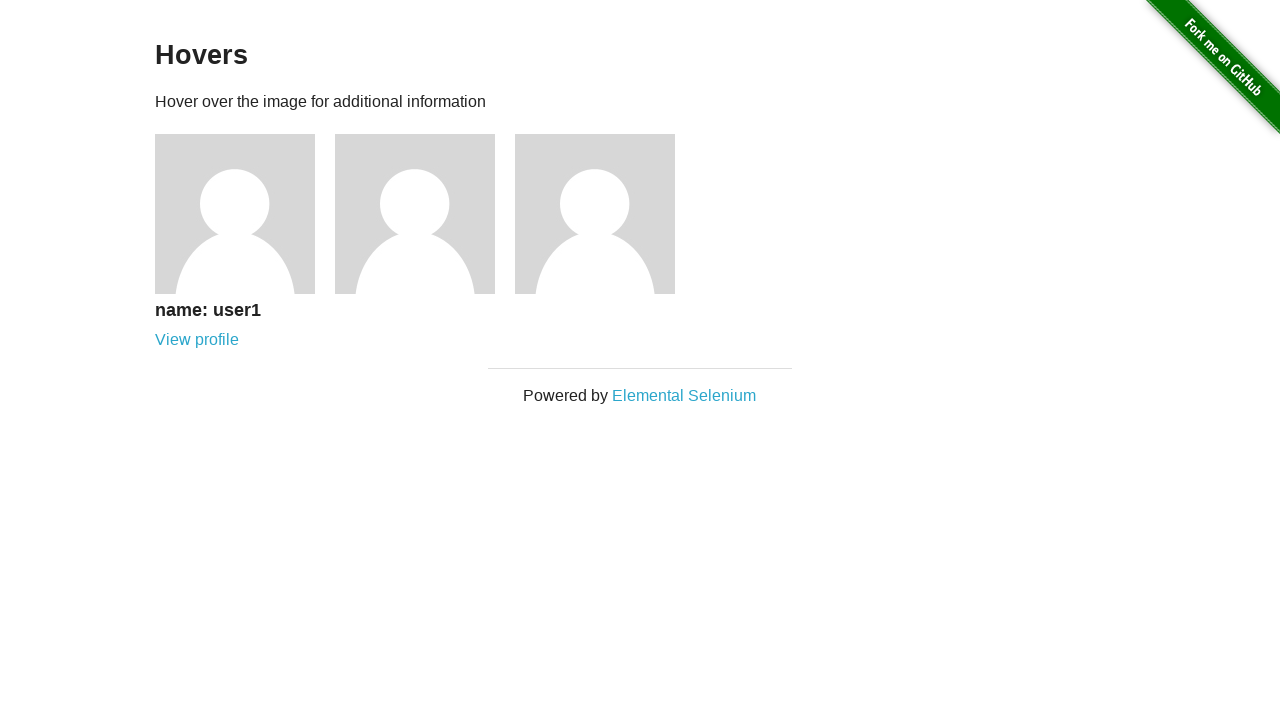

Verified that text in the third figure is visible
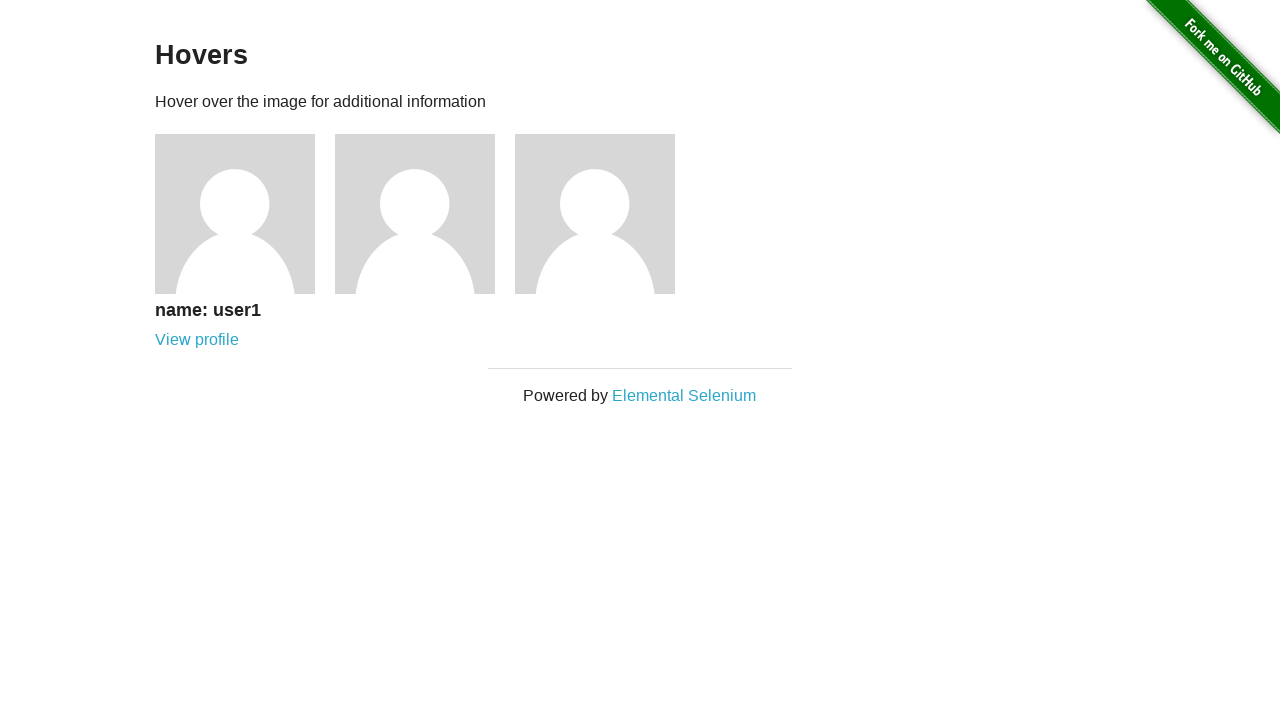

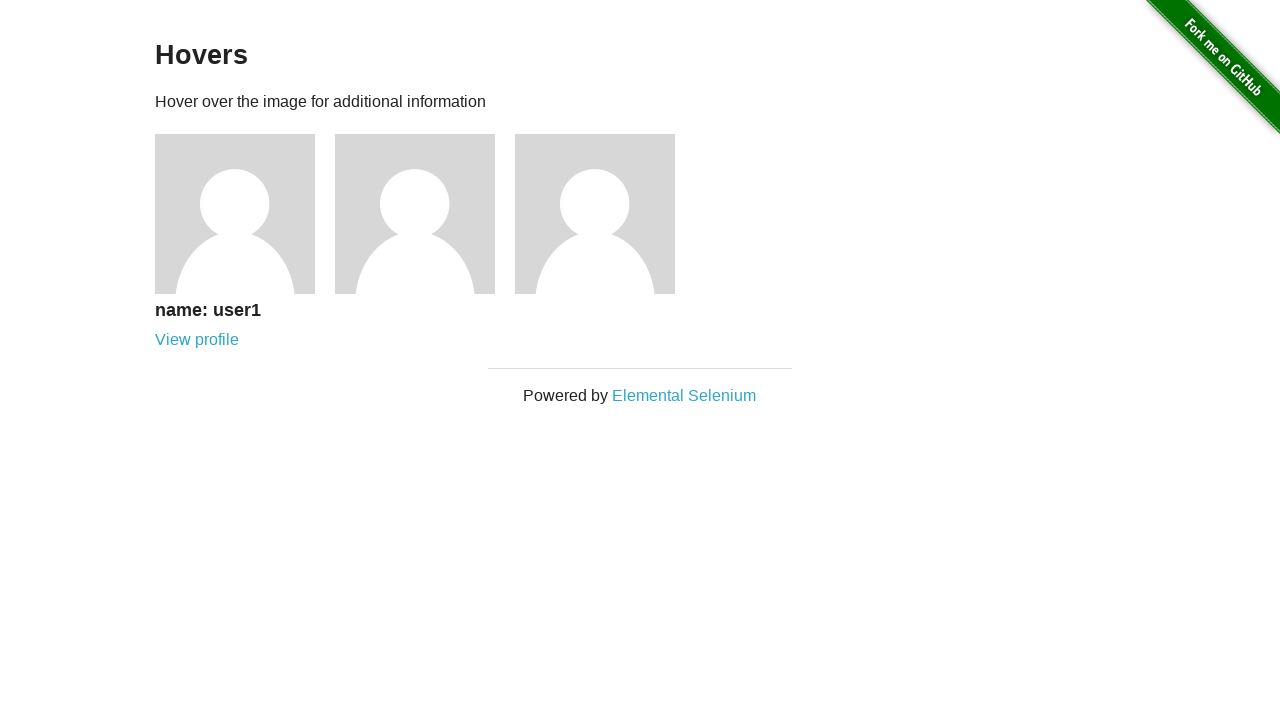